Tests adding and removing elements on a dynamic content page by clicking Add and Delete buttons

Starting URL: https://the-internet.herokuapp.com/add_remove_elements/

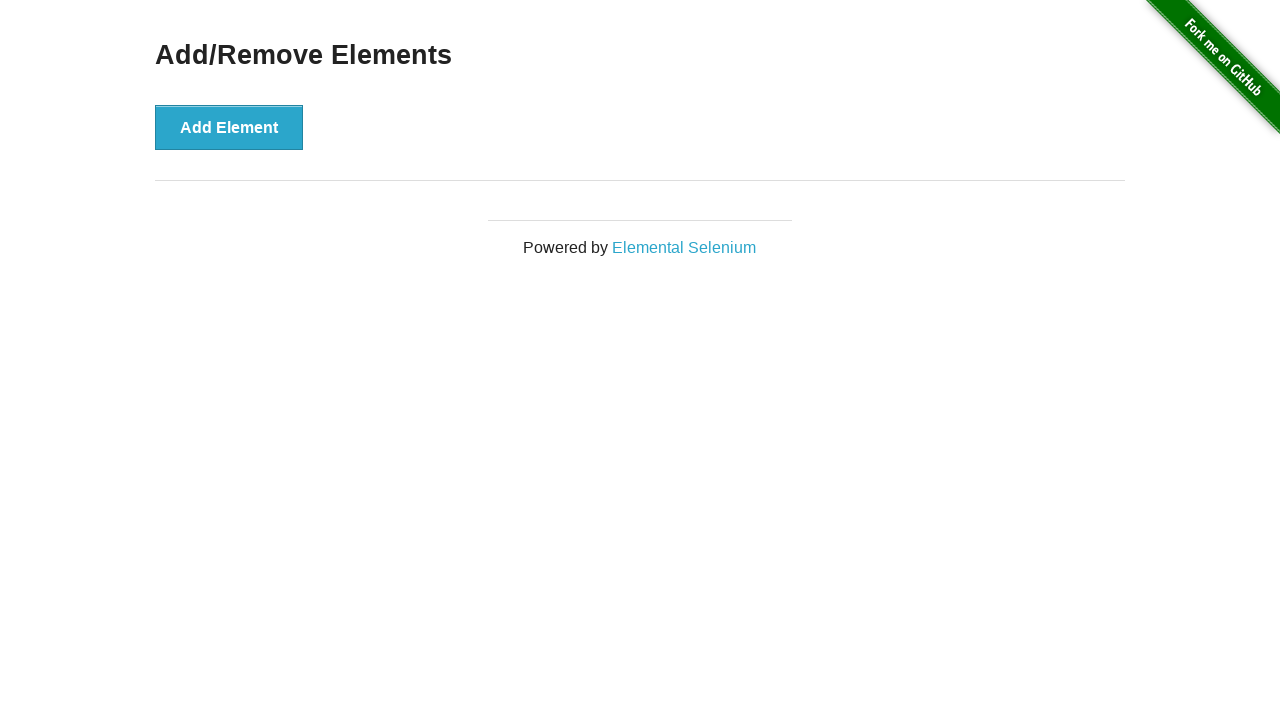

Clicked Add Element button to add a new element at (229, 127) on button:has-text('Add Element')
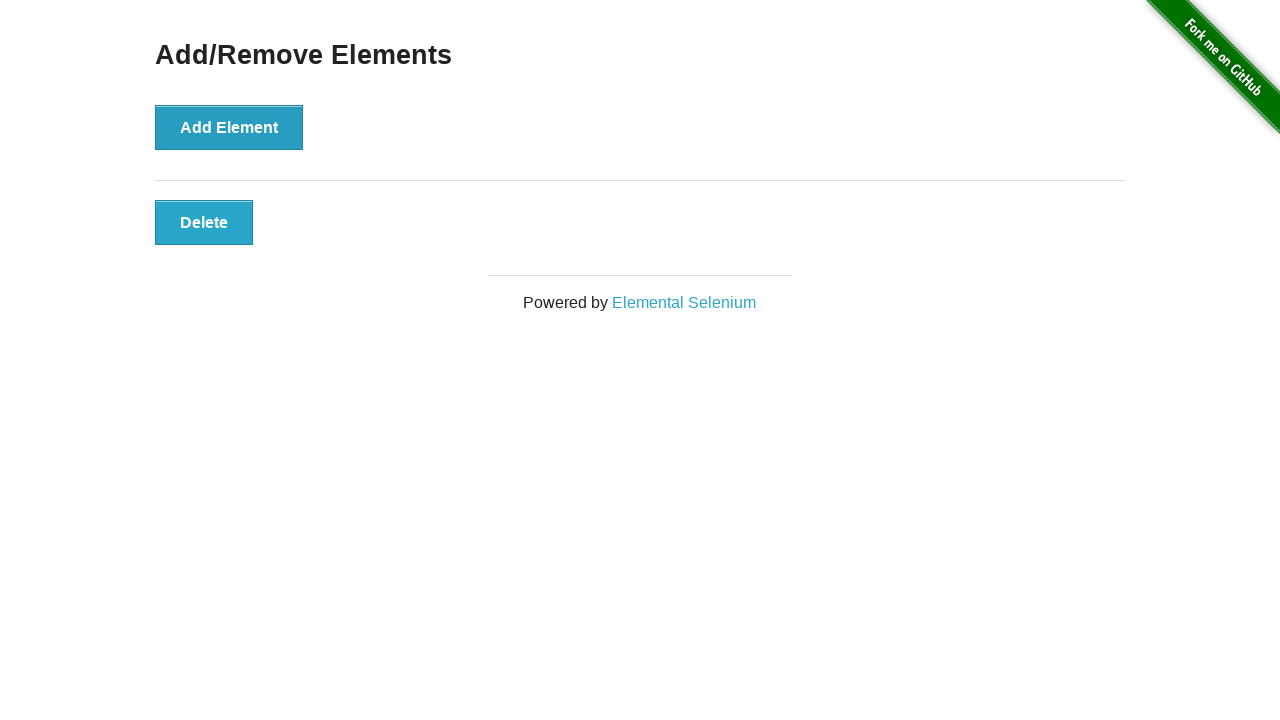

Clicked Delete button to remove the element at (204, 222) on button:has-text('Delete')
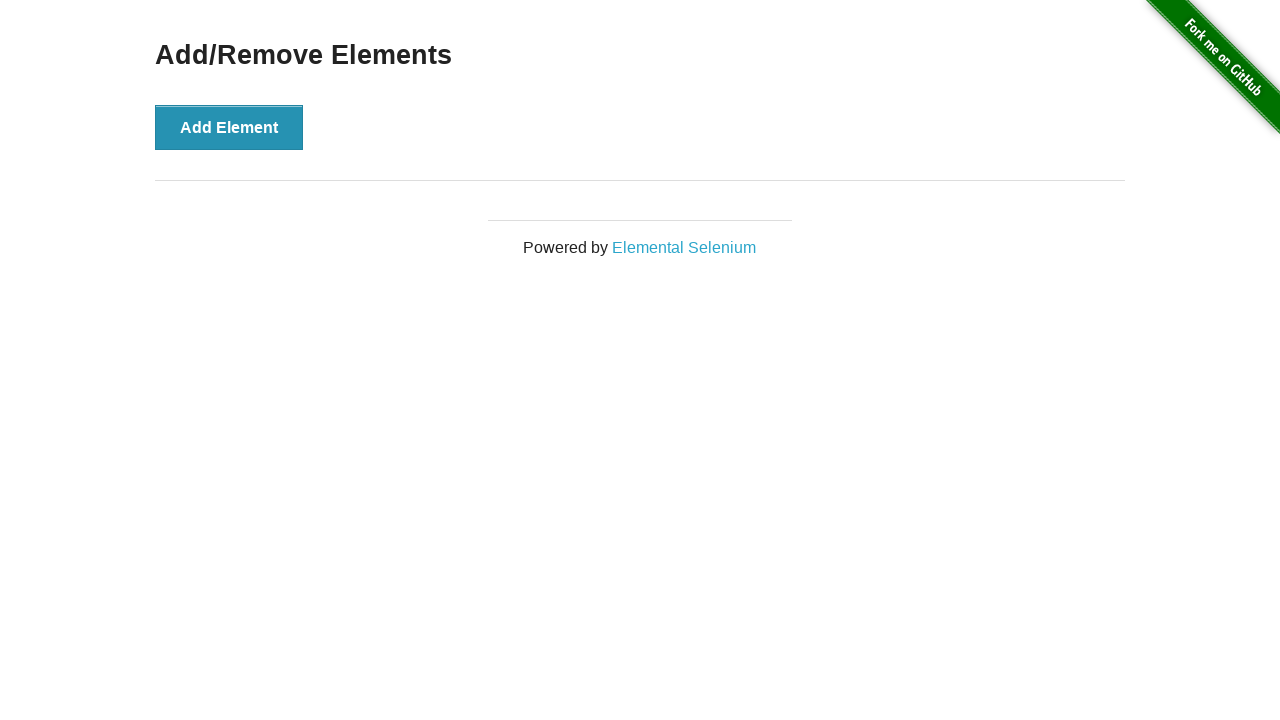

Clicked Add Element button again to add another element at (229, 127) on button:has-text('Add Element')
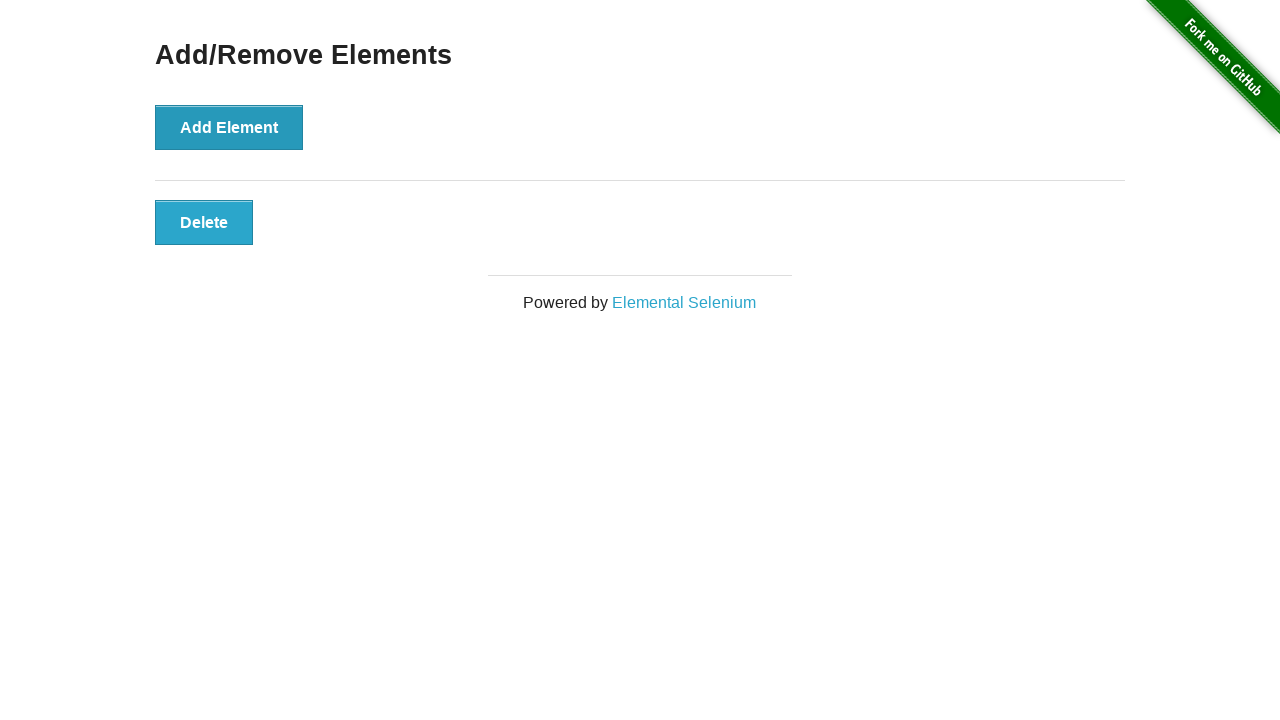

Clicked Delete button again to remove the element at (204, 222) on button:has-text('Delete')
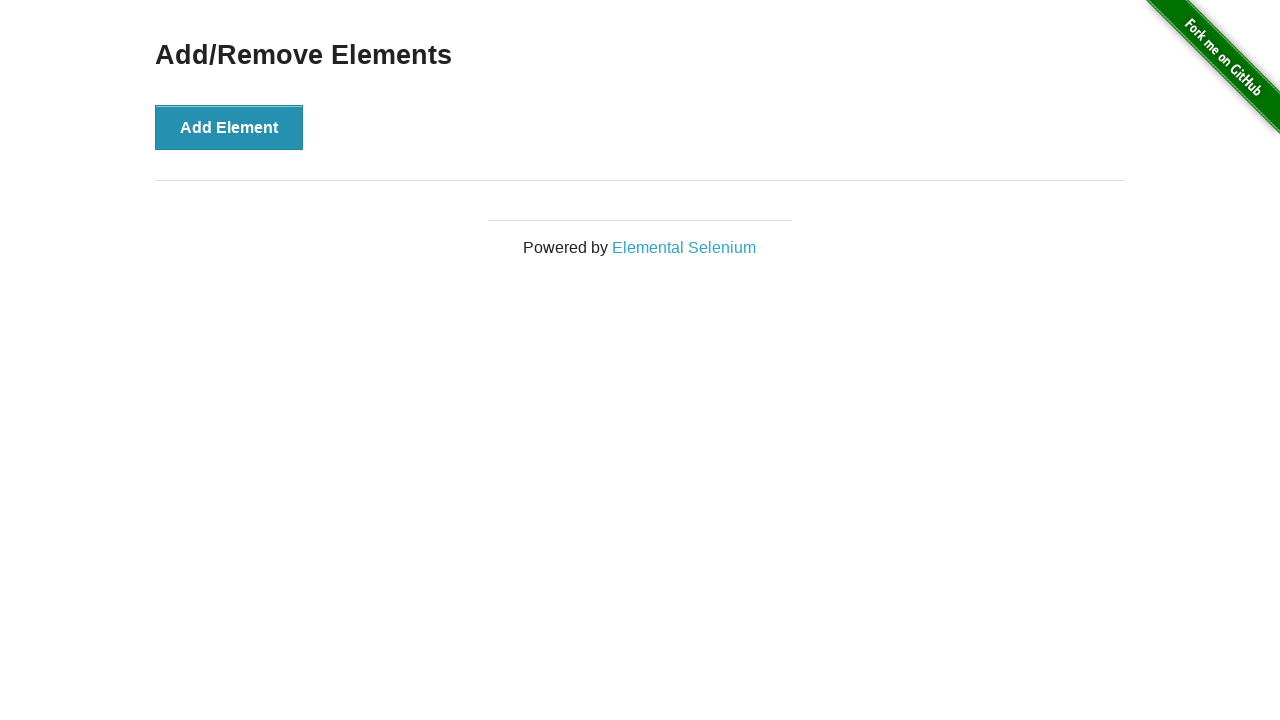

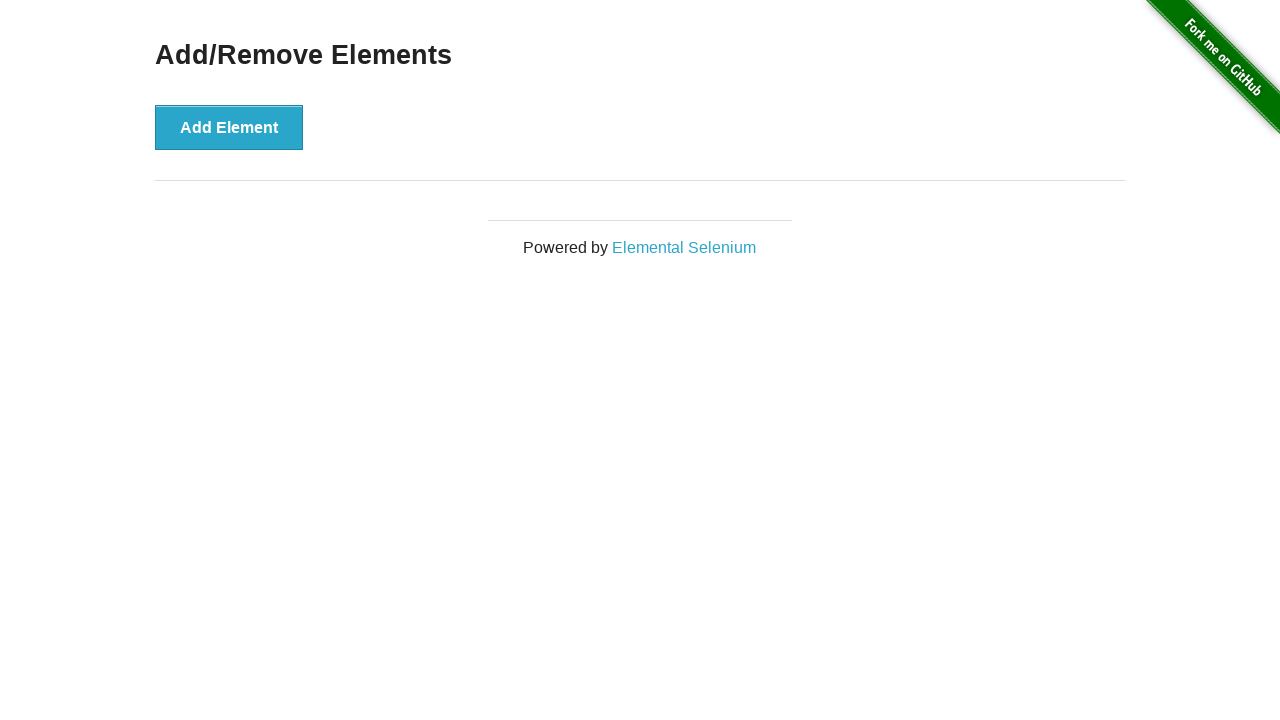